Tests that the login submit button on the CMS government portal is clickable by locating it via CSS selector and clicking it

Starting URL: https://portal.cms.gov/portal/

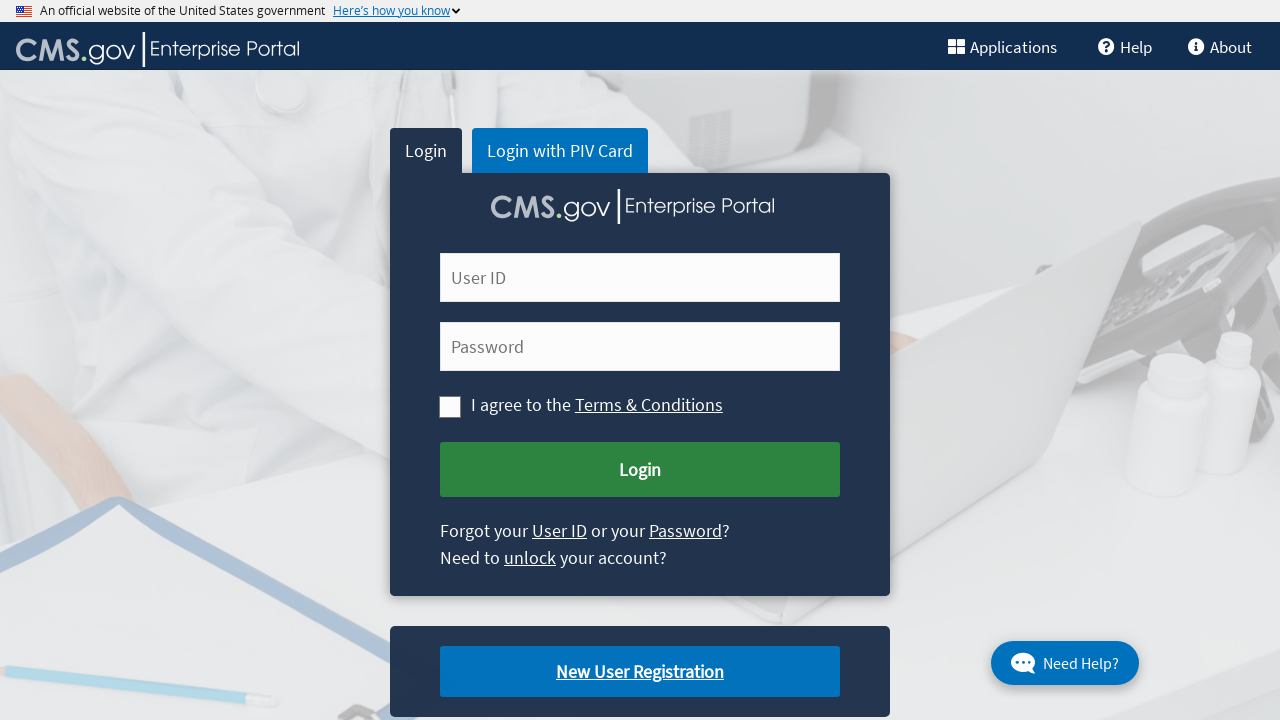

Clicked the login submit button on the CMS government portal at (640, 470) on button#cms-login-submit[name='Submit Login']
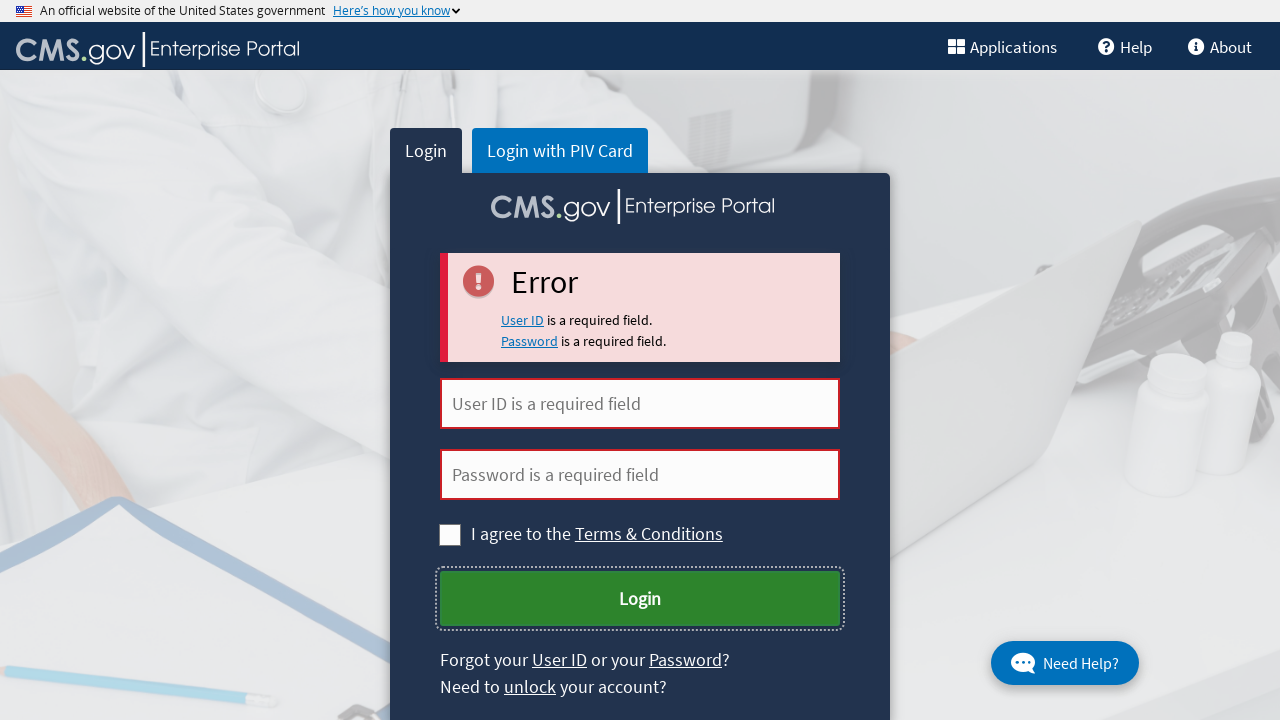

Waited 2 seconds for page response after login submission
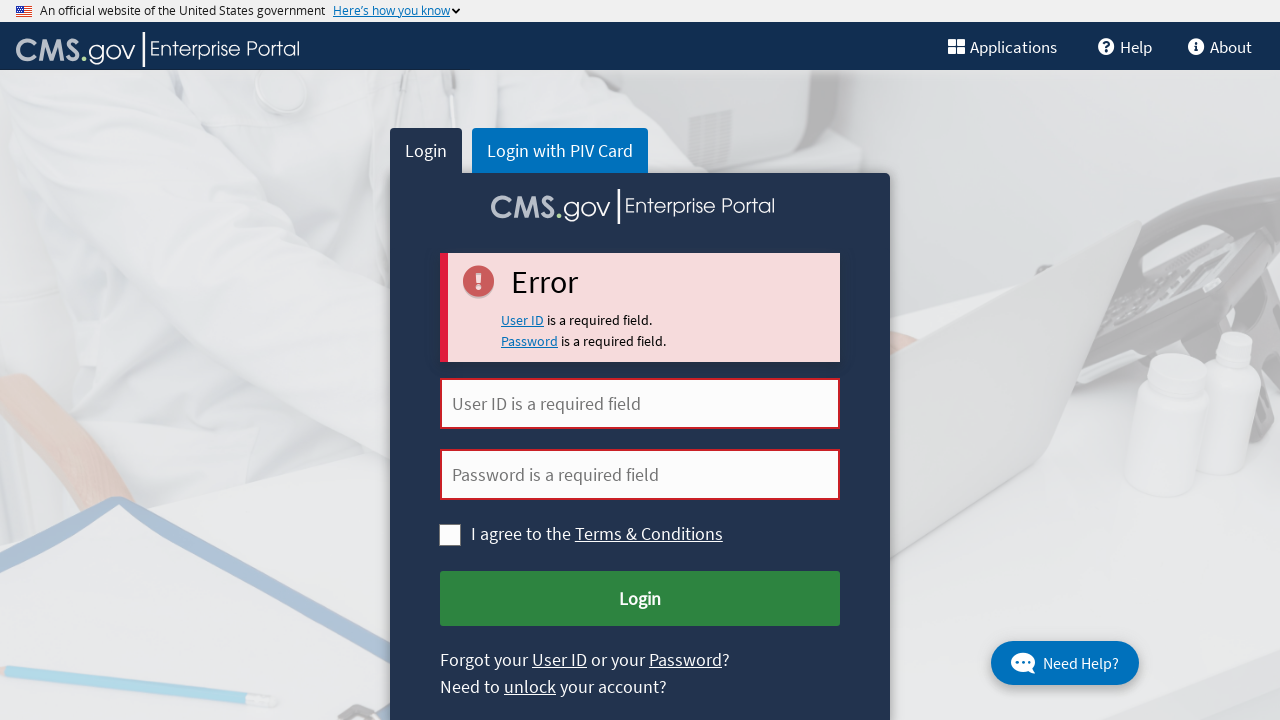

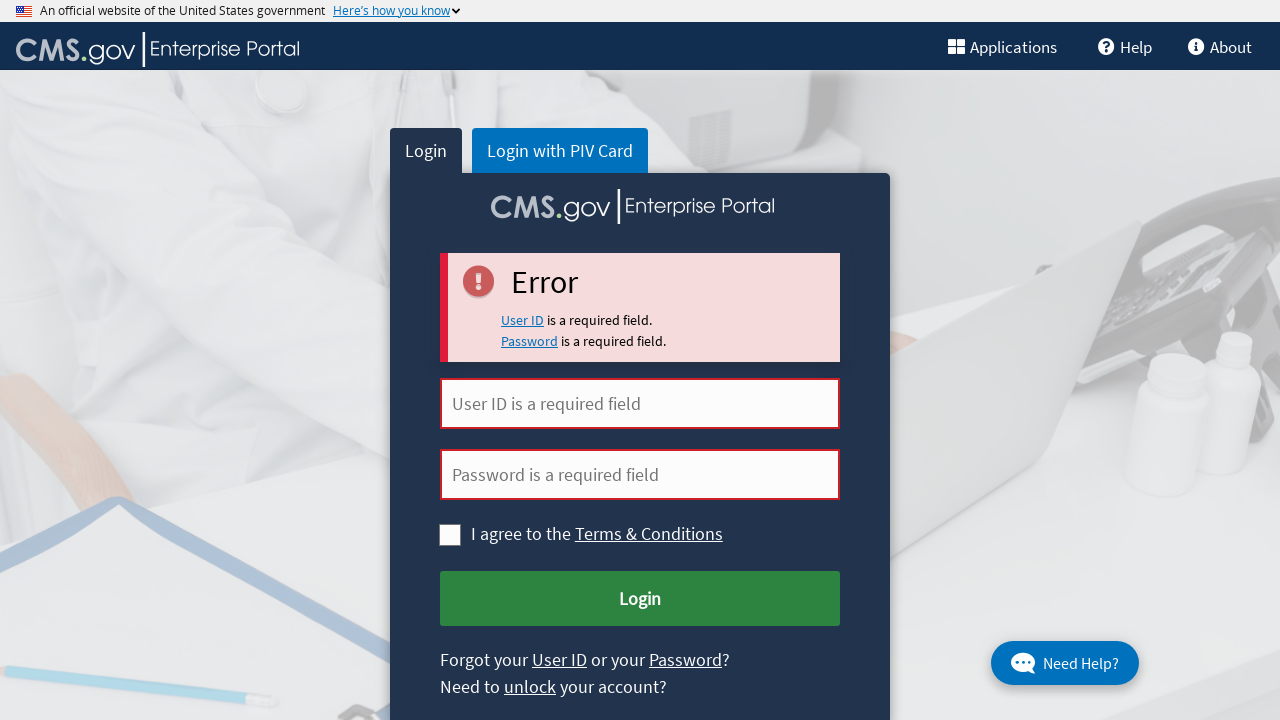